Demonstrates injecting jQuery and jQuery Growl library into a page to display visual notification messages during browser automation. The test loads external scripts and stylesheets, then triggers growl notifications.

Starting URL: http://the-internet.herokuapp.com

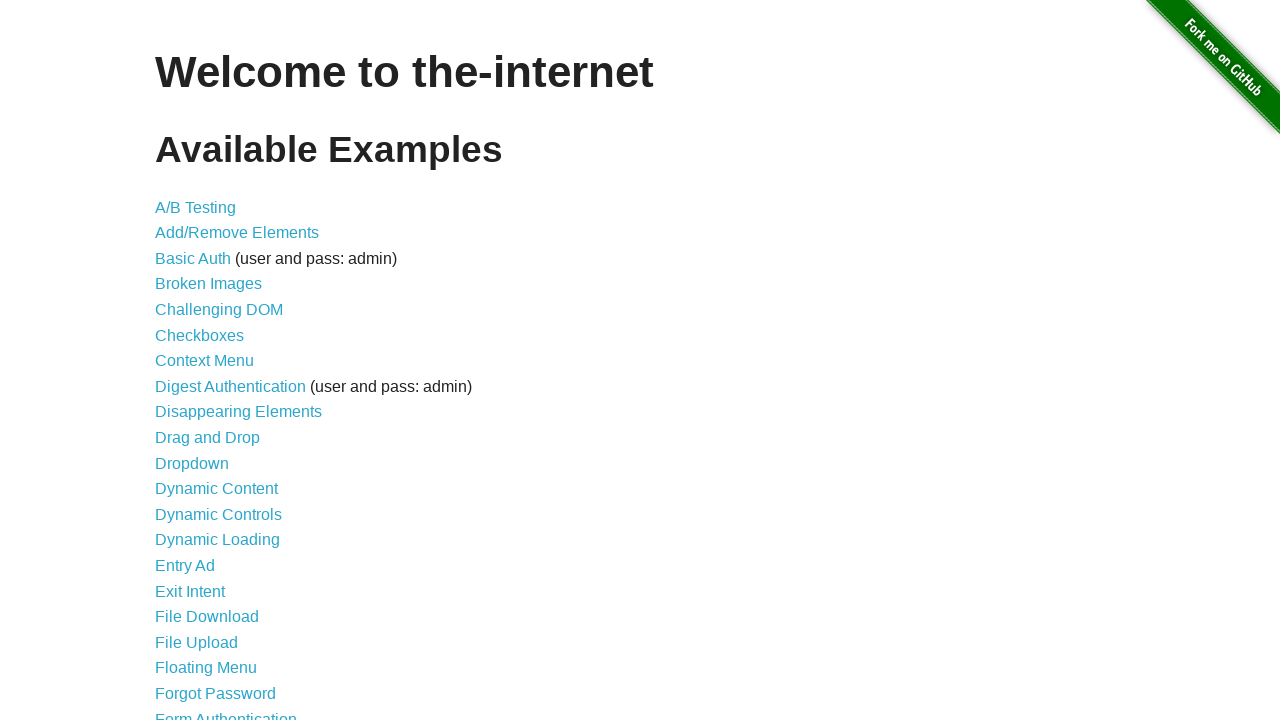

Injected jQuery library into page if not already present
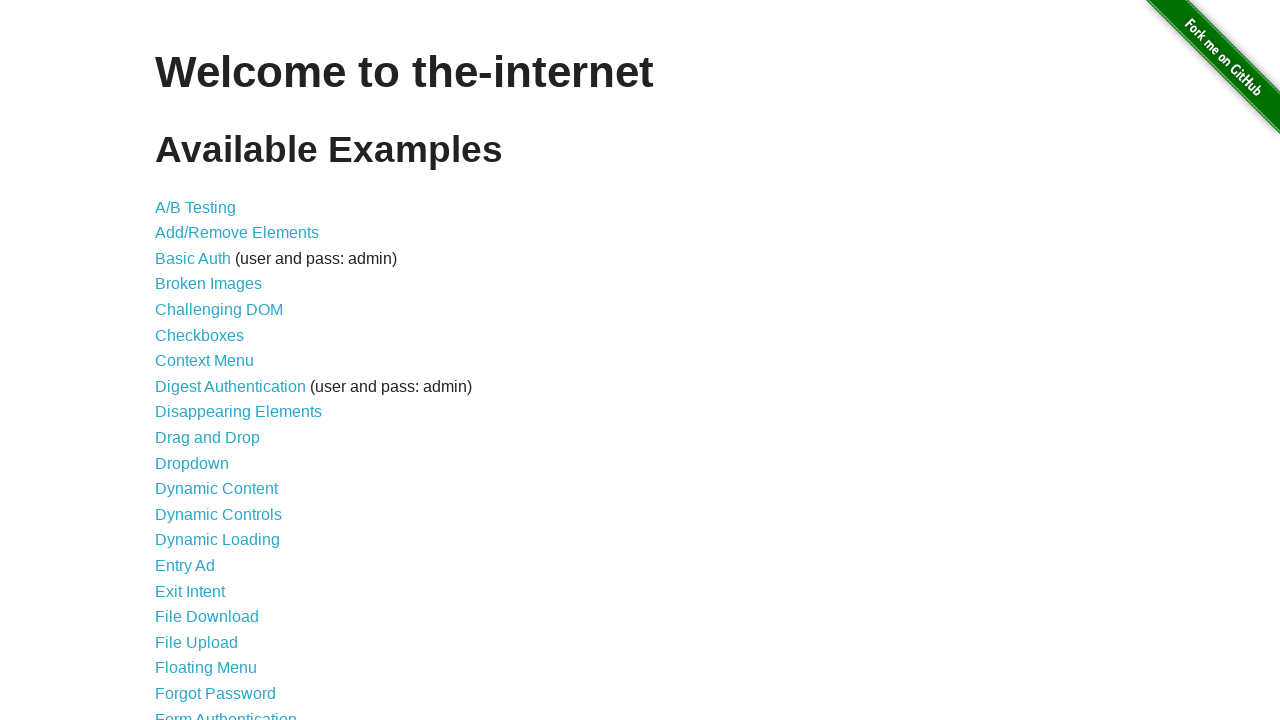

jQuery library loaded successfully
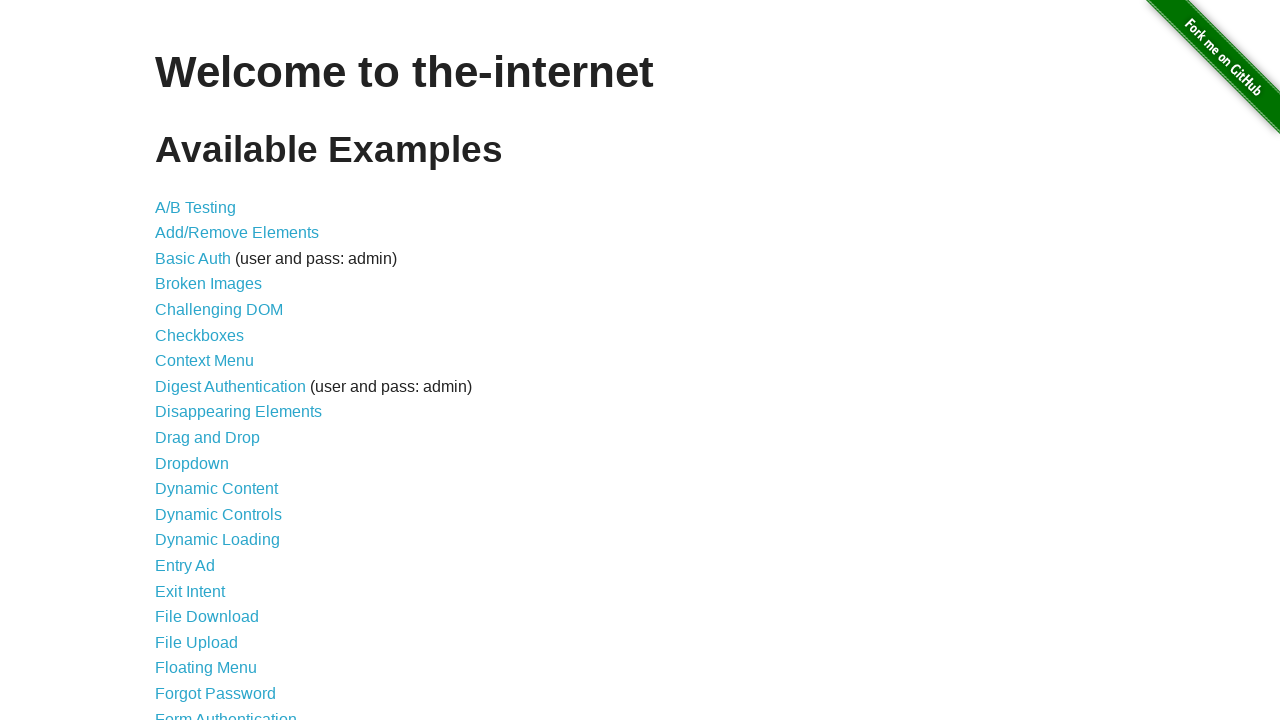

Injected jQuery Growl library script
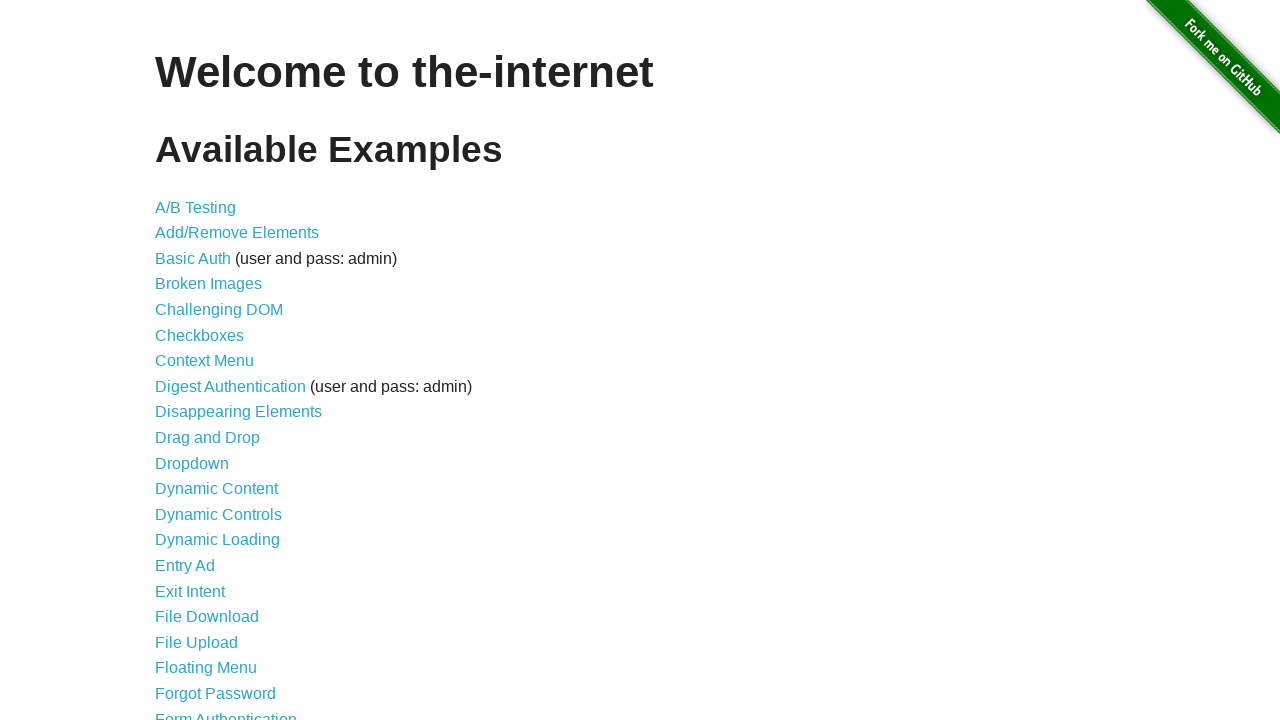

Injected jQuery Growl CSS stylesheet
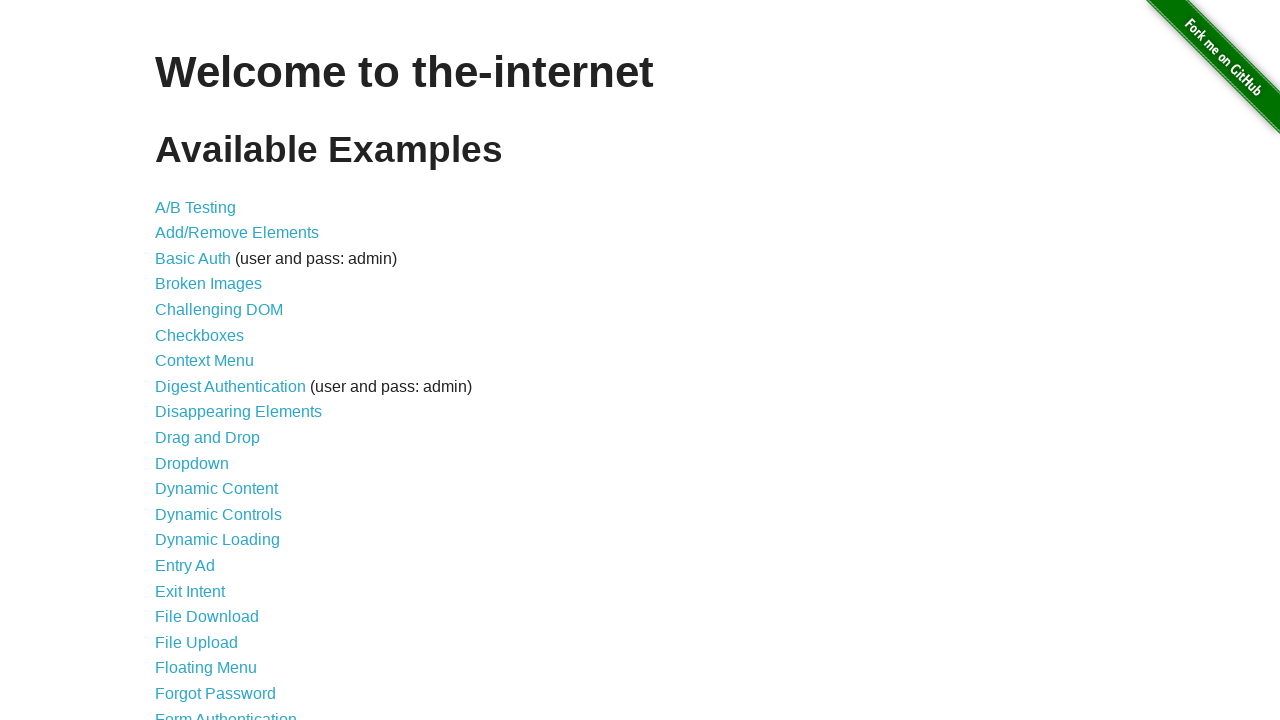

jQuery Growl library fully loaded and ready
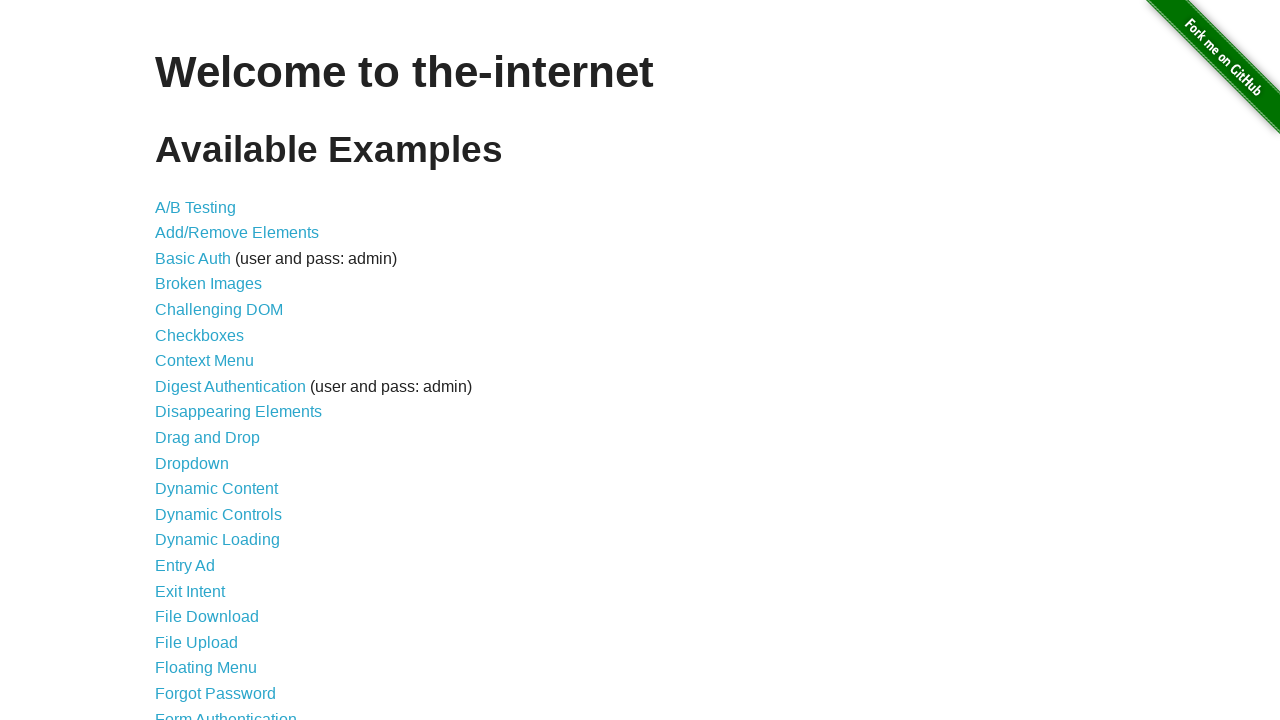

Displayed default growl notification with title 'GET' and message '/'
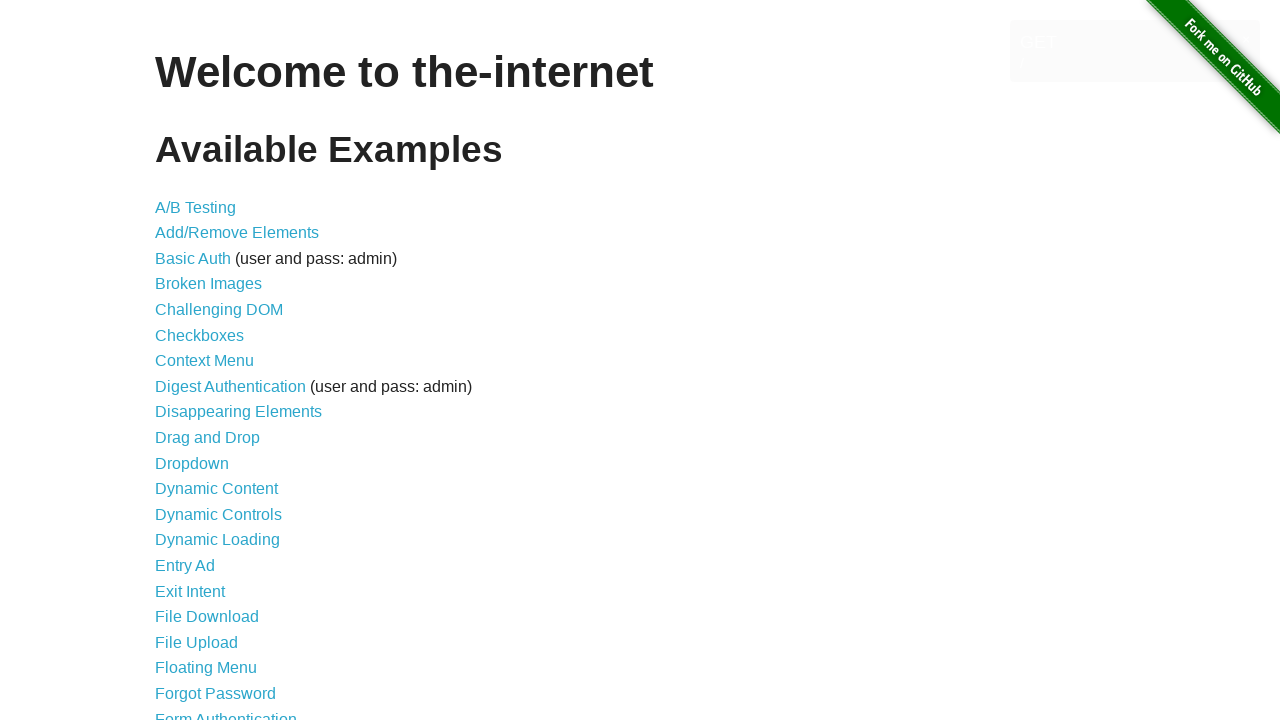

Displayed error growl notification
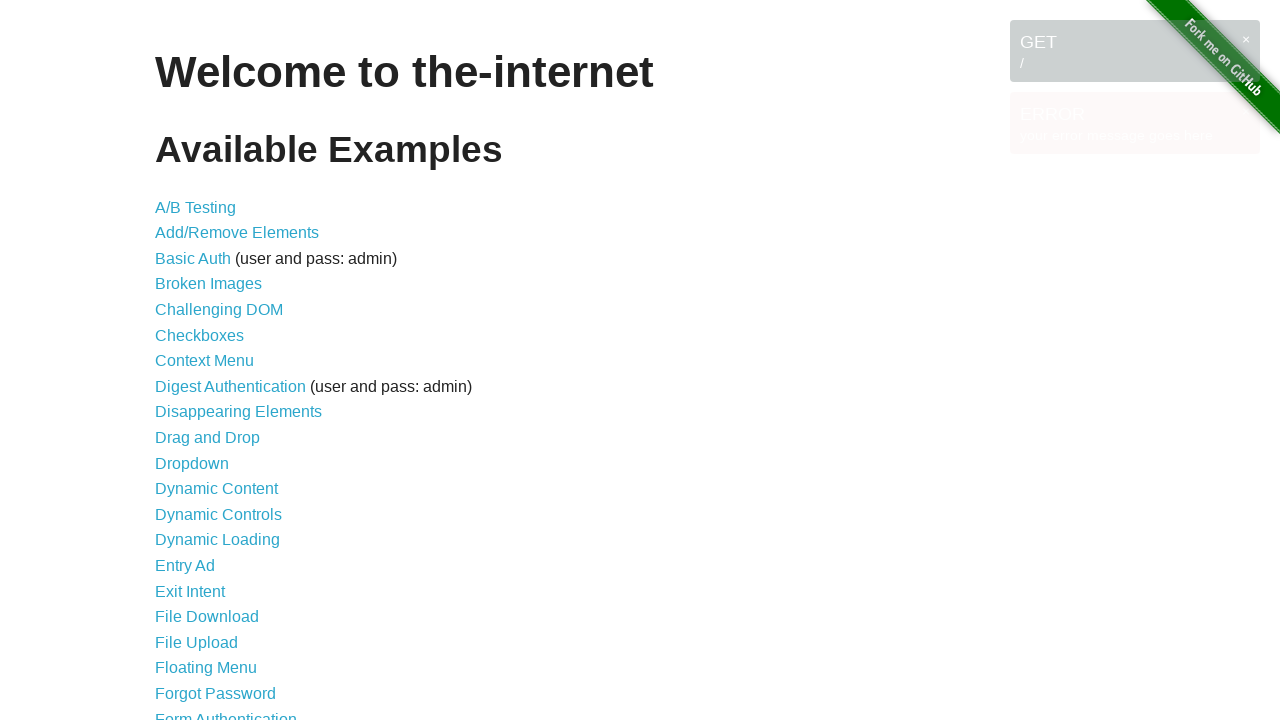

Displayed notice growl notification
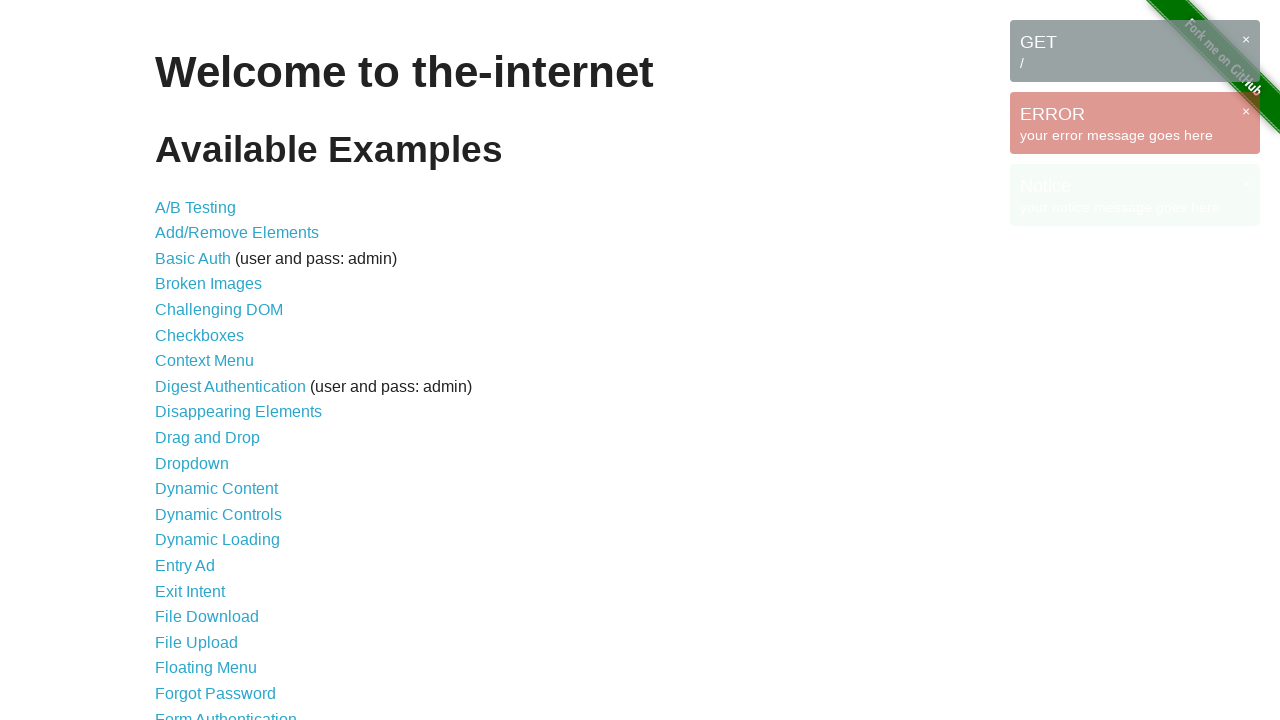

Displayed warning growl notification
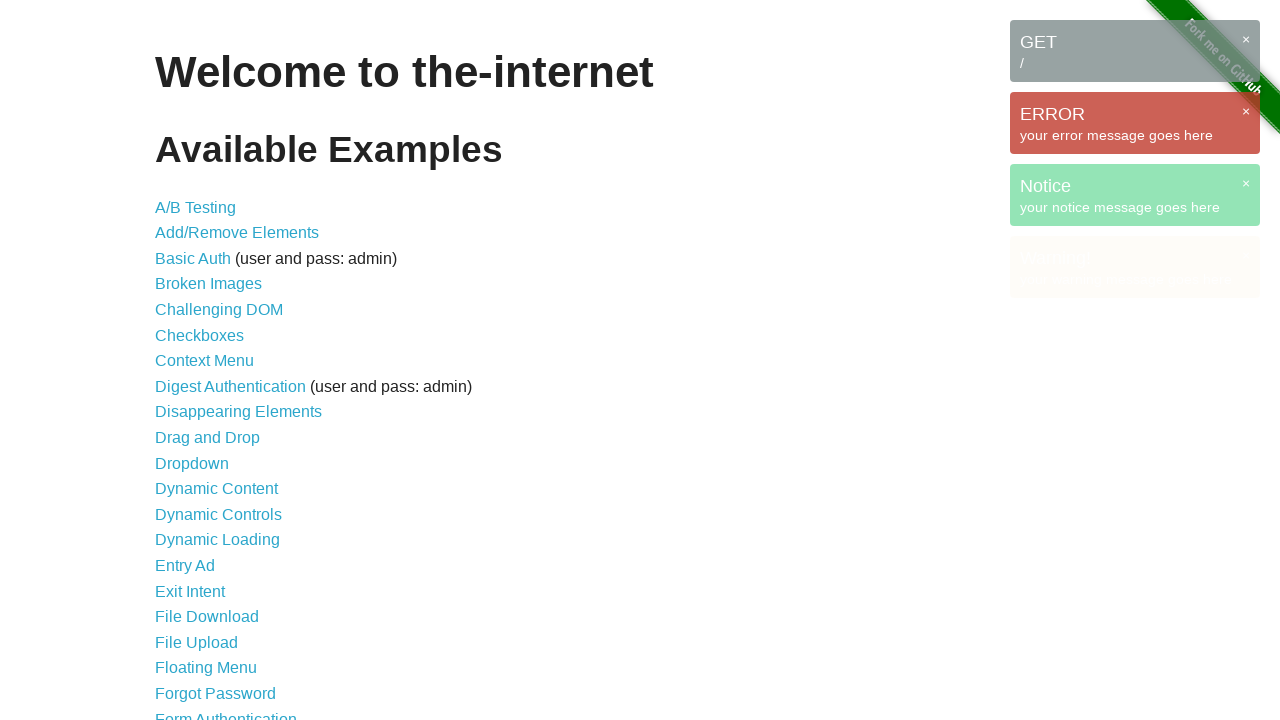

All growl notification messages are visible on page
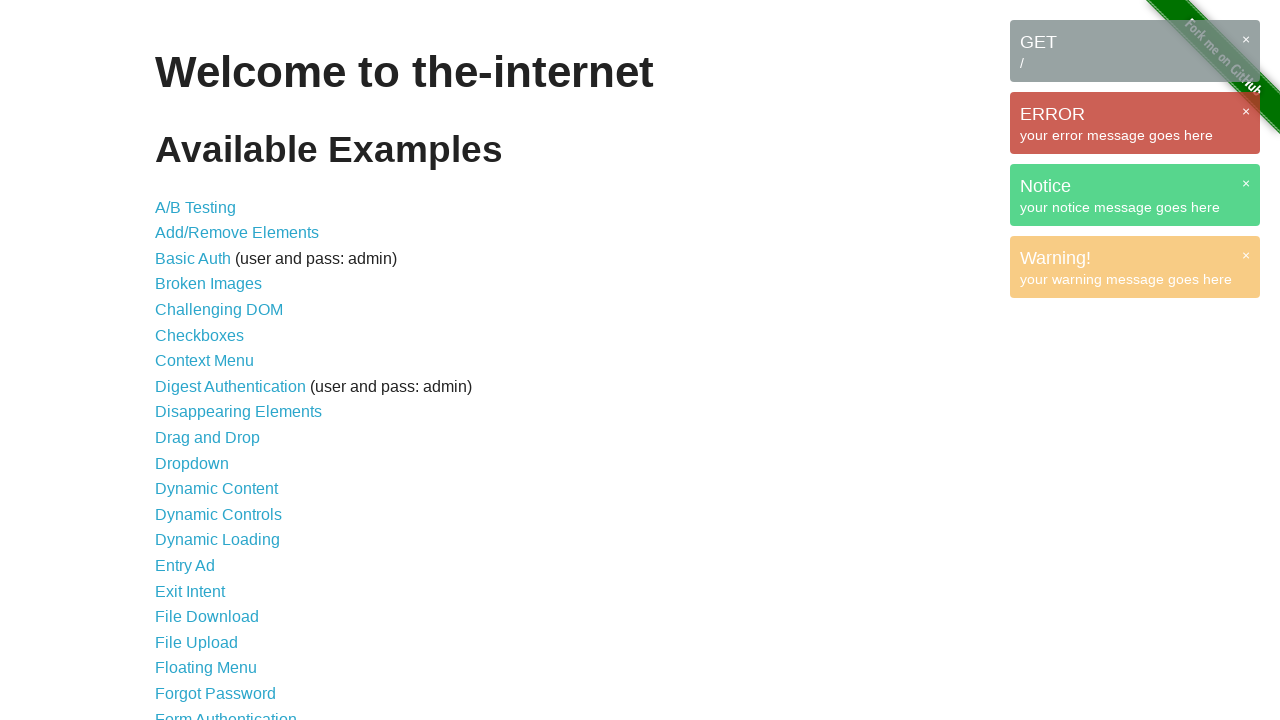

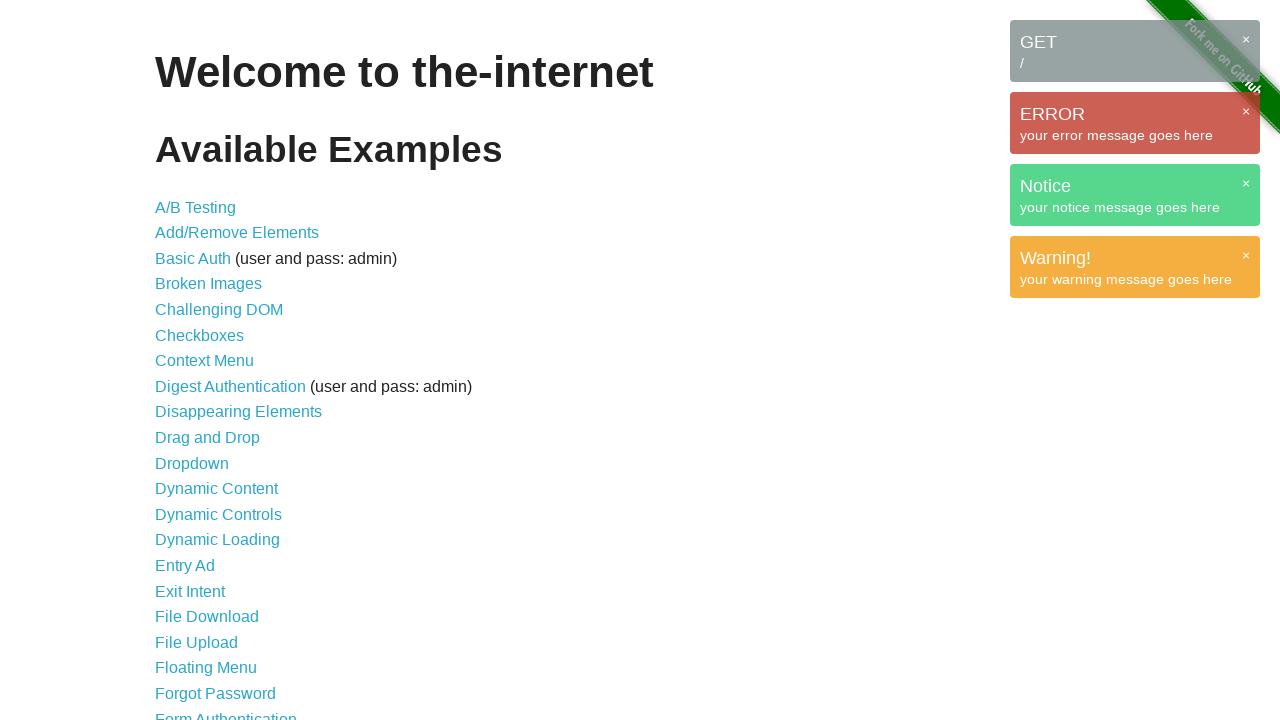